Navigates to the Heroku test internet app, clicks on the "Form Authentication" link, and verifies that the resulting page displays the correct "Login Page" header.

Starting URL: https://the-internet.herokuapp.com

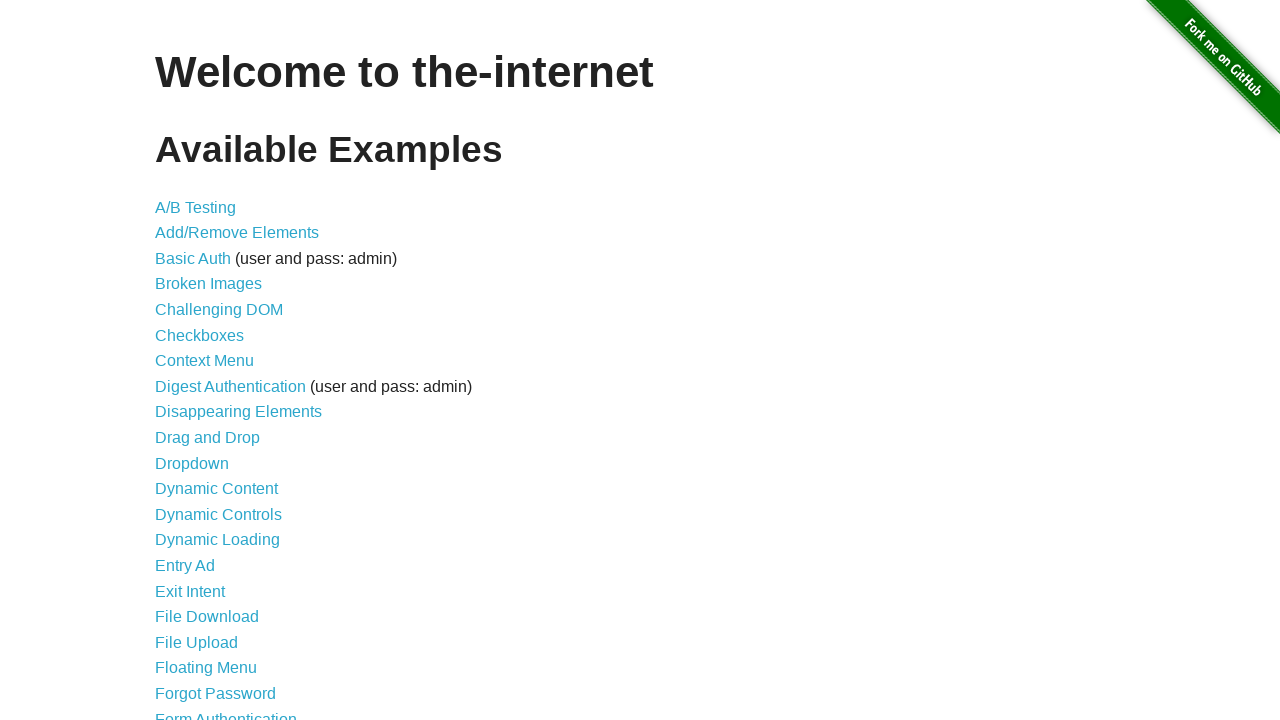

Clicked on the 'Form Authentication' link at (226, 712) on text=Form Authentication
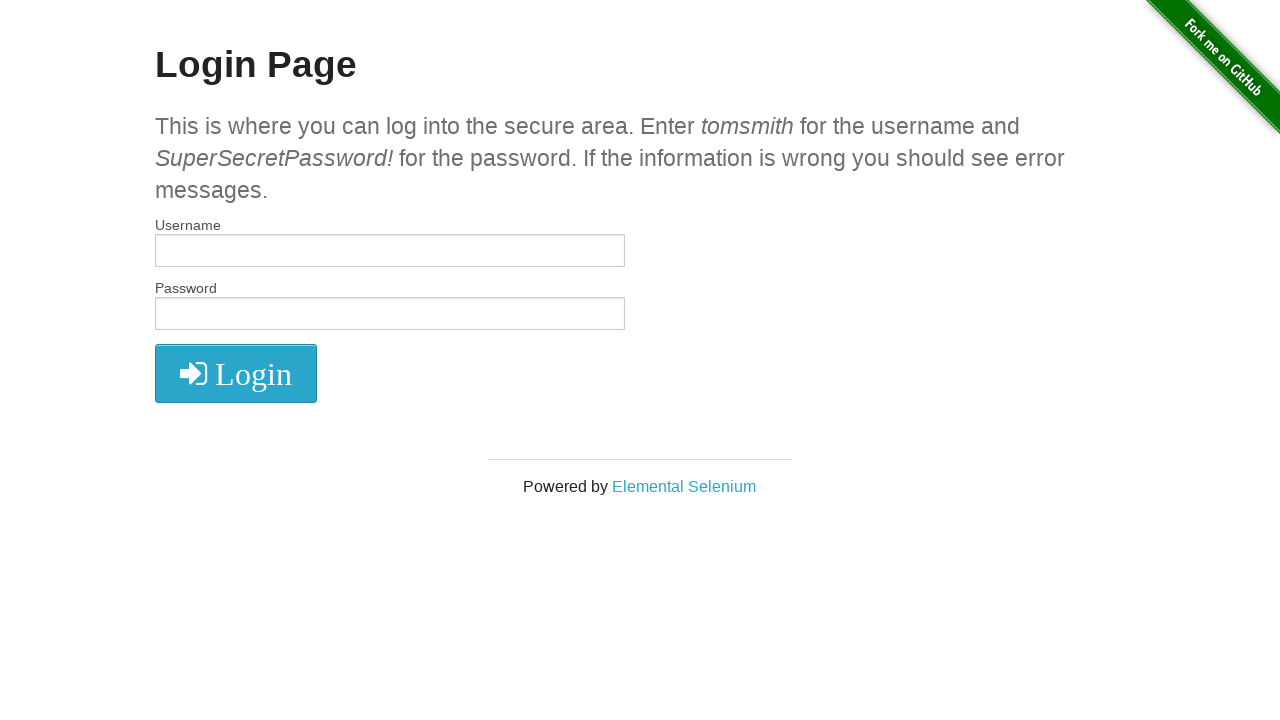

Waited for the h2 header to load on the login page
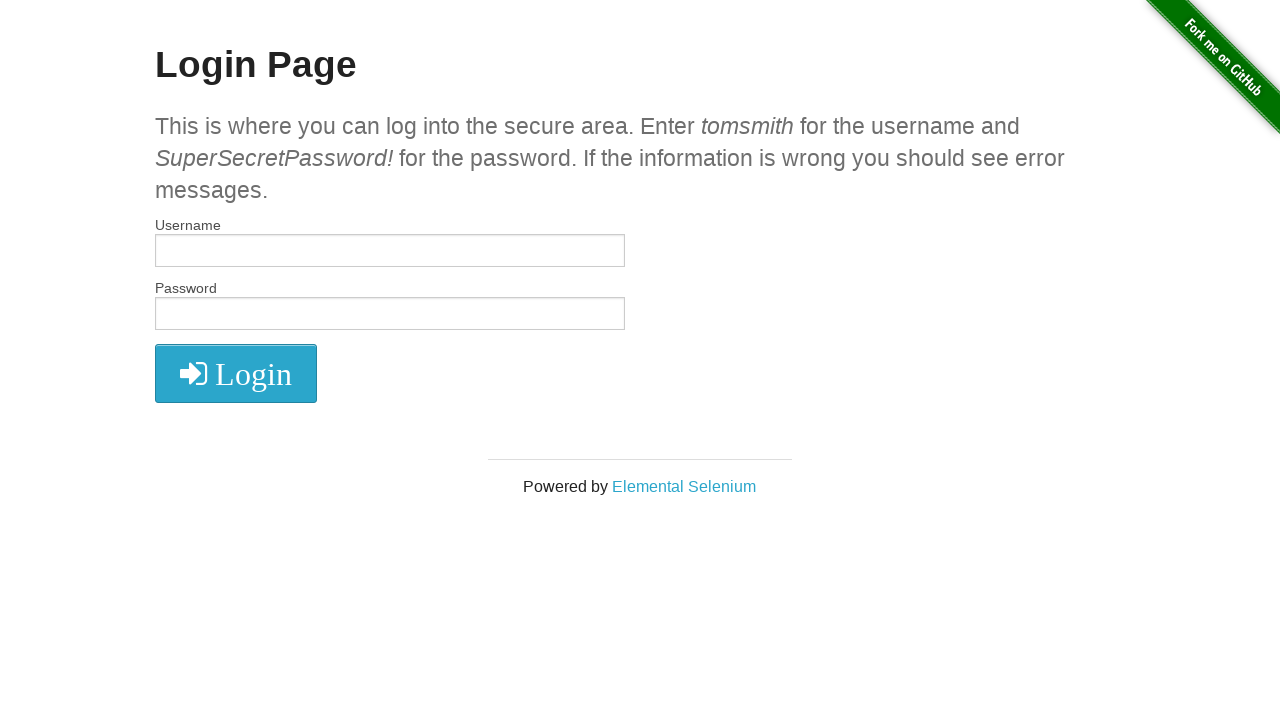

Located the h2 header element
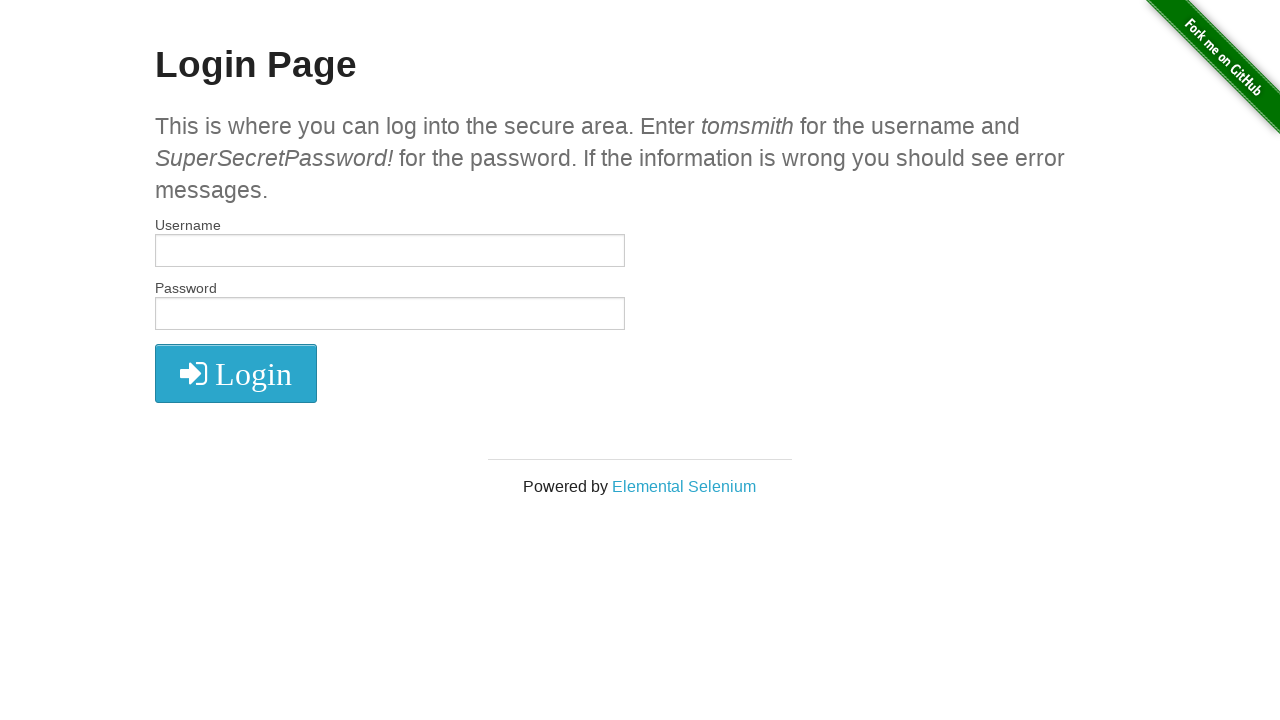

Verified h2 header text is 'Login Page'
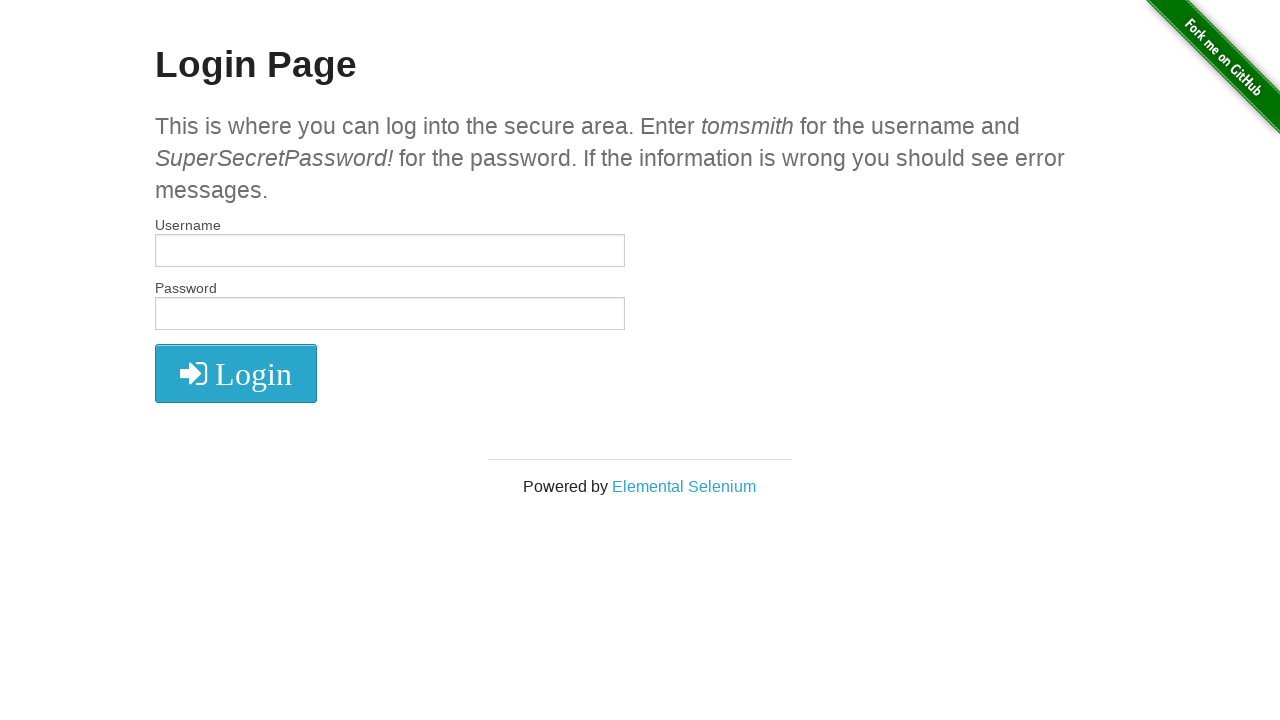

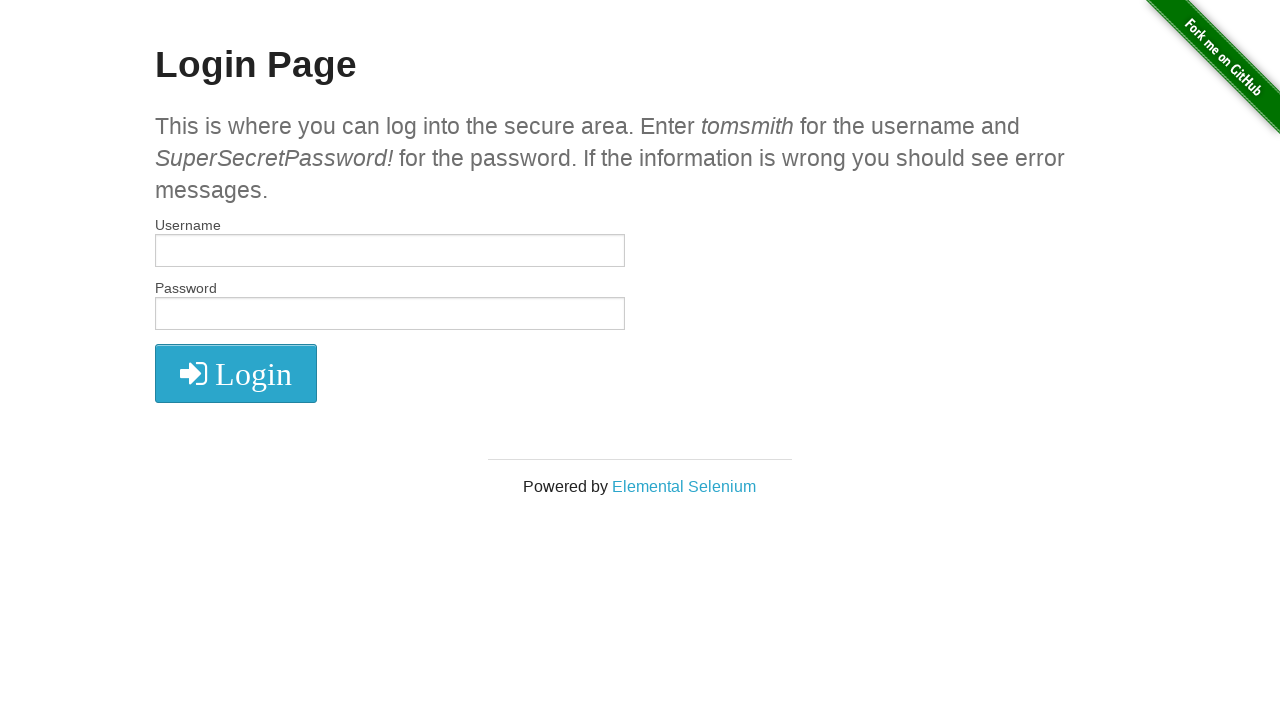